Tests Booking.com hotel search functionality by entering Paris as destination, selecting check-in/check-out dates 3 and 10 days from now, adjusting occupancy settings for adults and rooms, and initiating the search.

Starting URL: https://booking.com

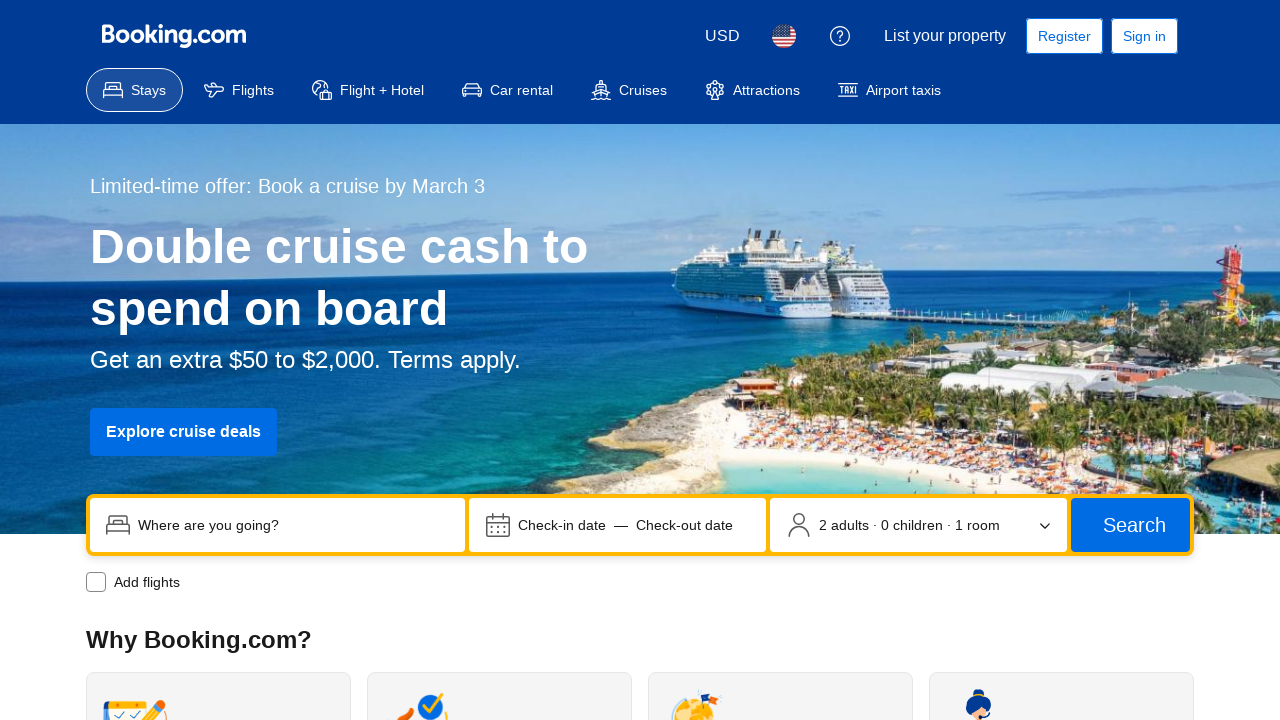

Entered 'Paris' as the destination in search box on input[name='ss']
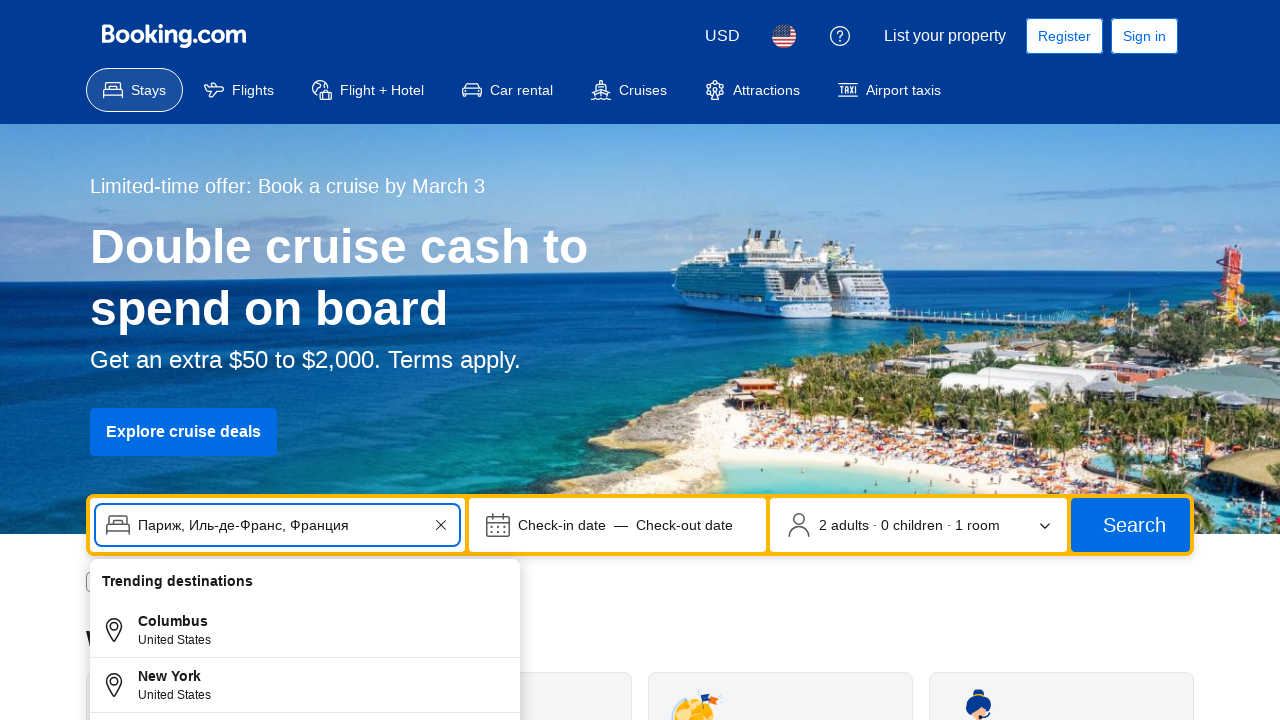

Paris autocomplete option appeared in dropdown
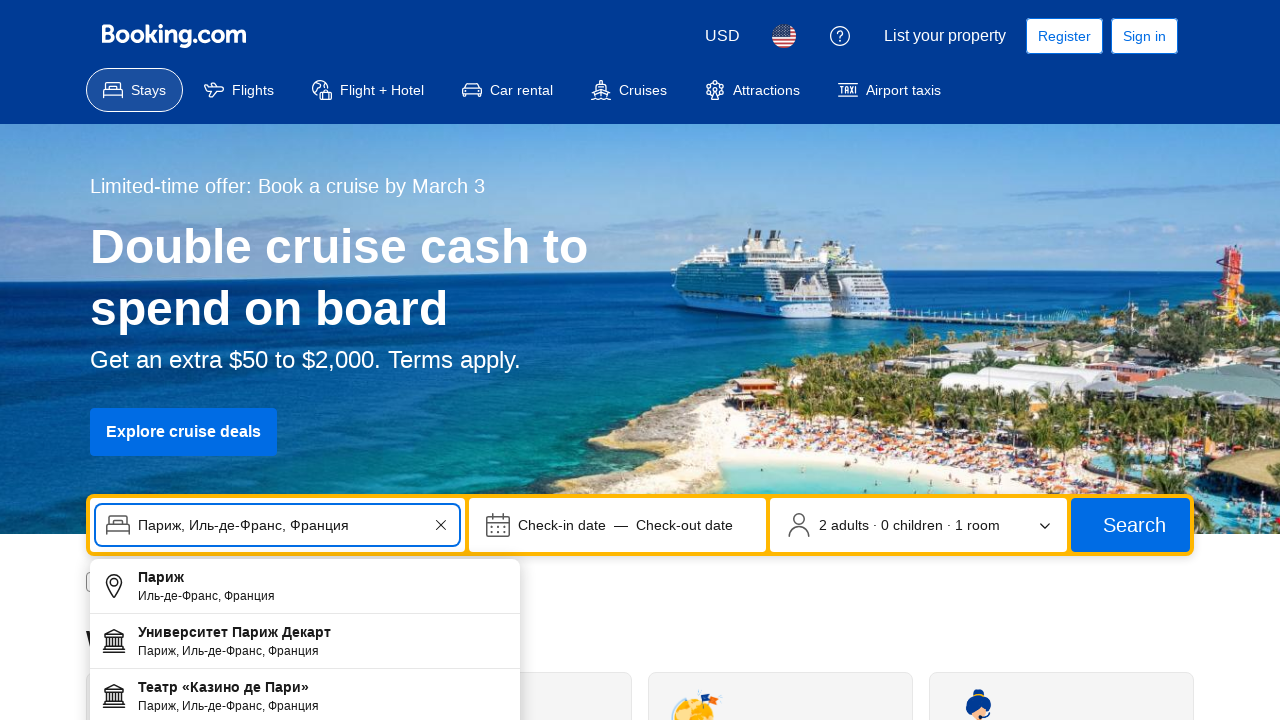

Selected Paris from autocomplete search results at (325, 577) on xpath=//li[@id='autocomplete-result-0']//div[text()='Париж']
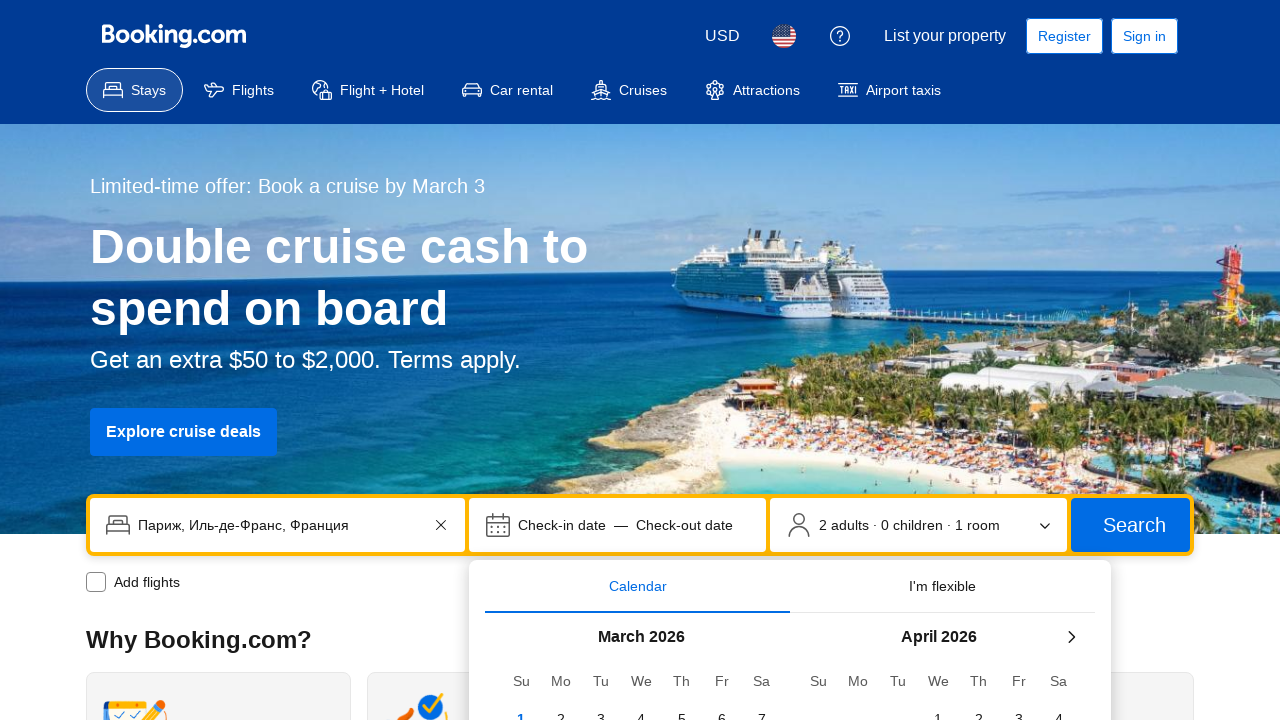

Selected arrival date (4 days from now) at (641, 710) on //div[@data-testid='searchbox-datepicker-calendar']//span/span[text()='4']
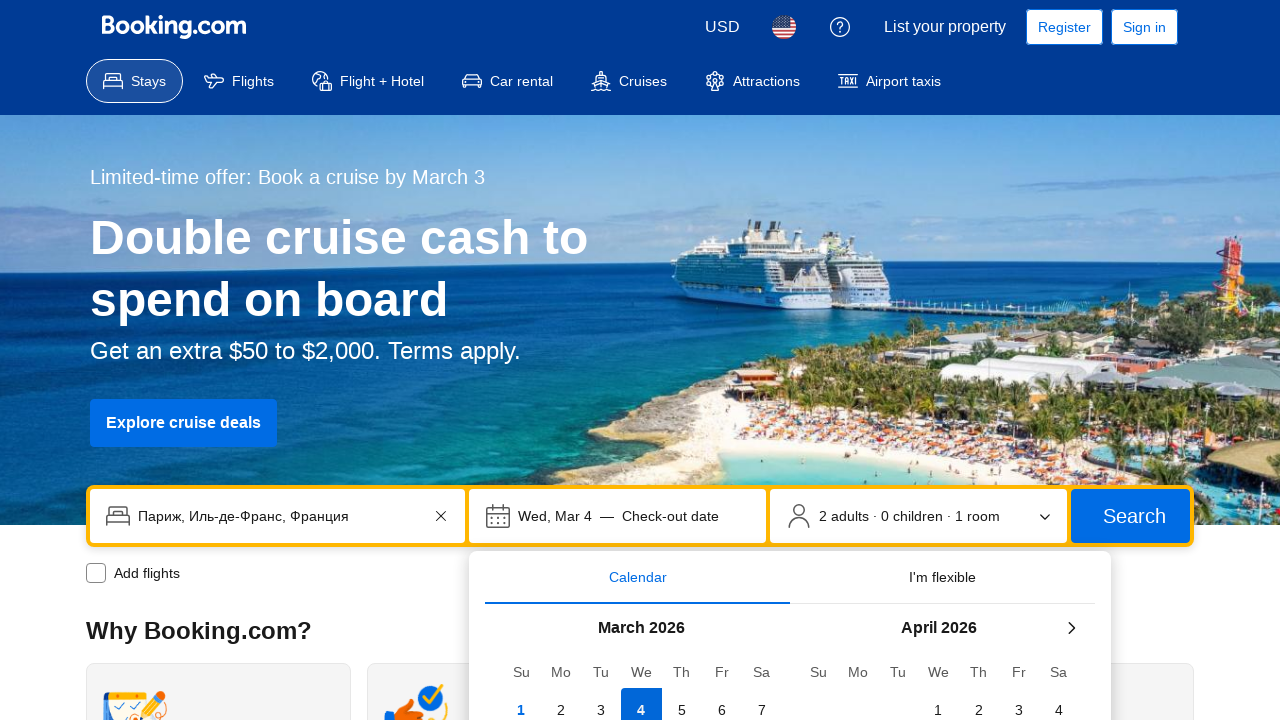

Selected departure date (11 days from now) at (641, 360) on //div[@data-testid='searchbox-datepicker-calendar']//span/span[text()='11']
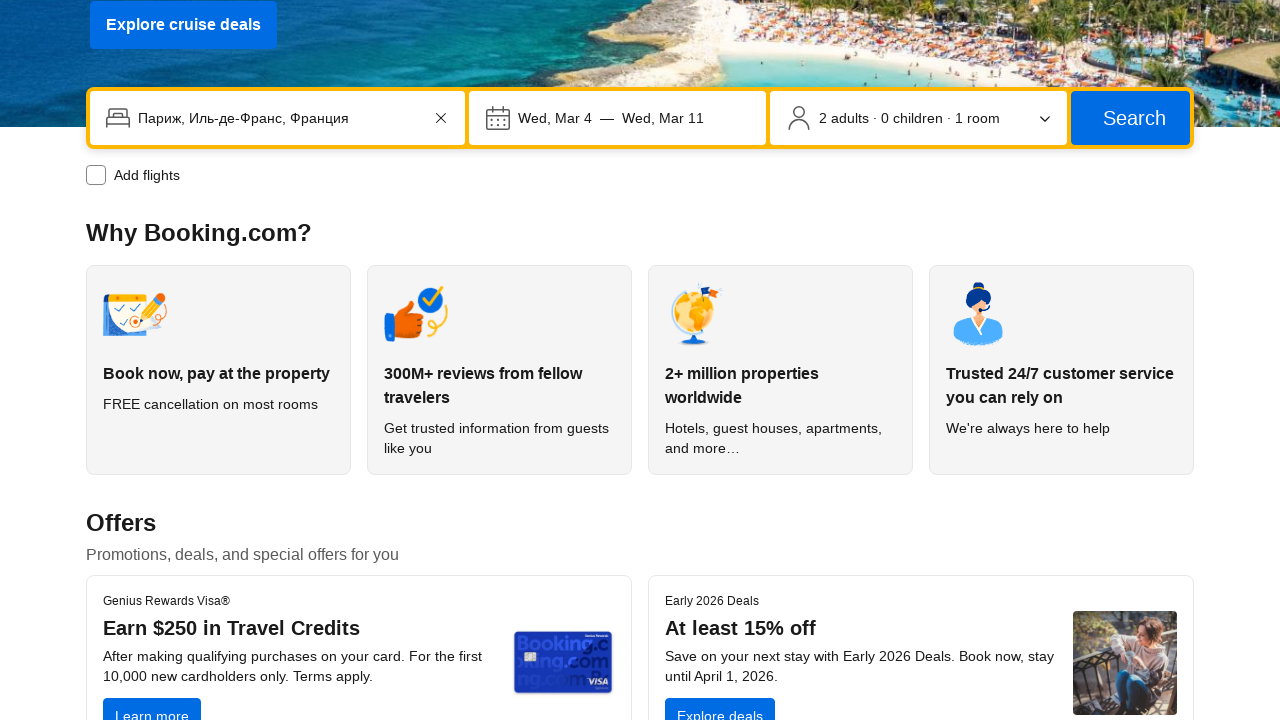

Opened occupancy configuration dialog at (918, 118) on button[data-testid='occupancy-config']
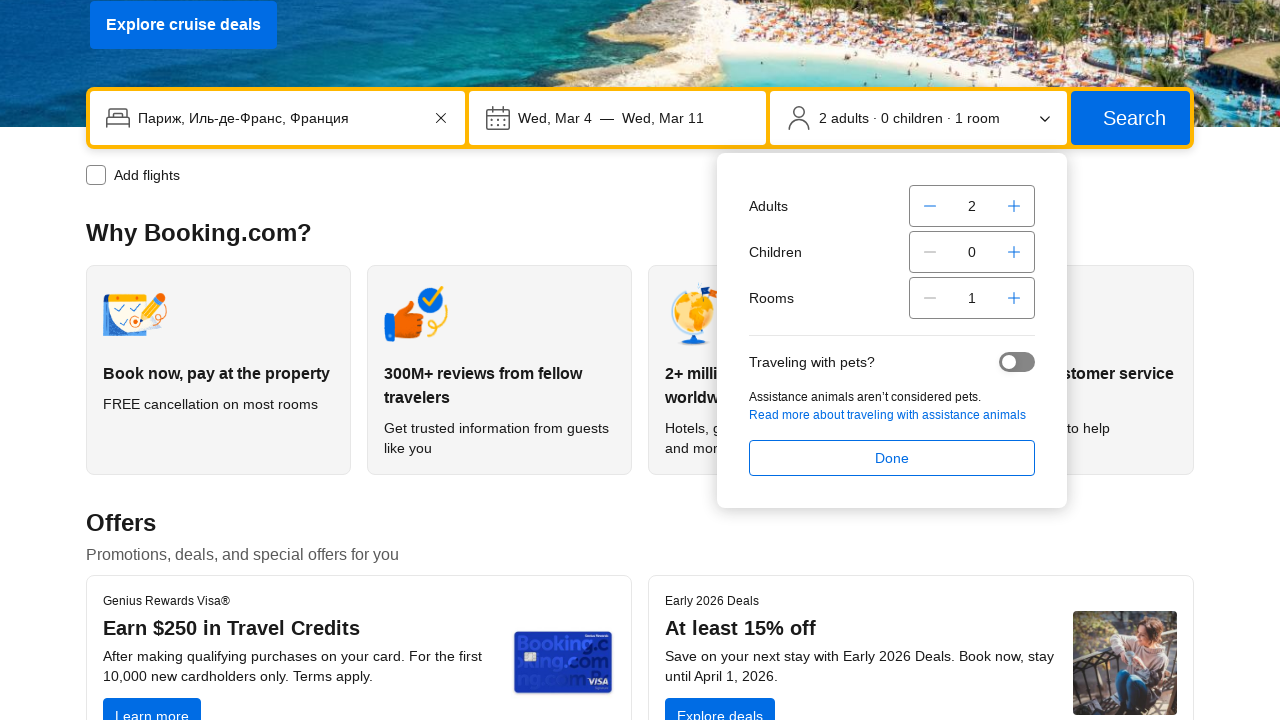

Increased adults count (first increment) at (1014, 206) on xpath=//label[text()='Adults']/../following-sibling::div/button[2]
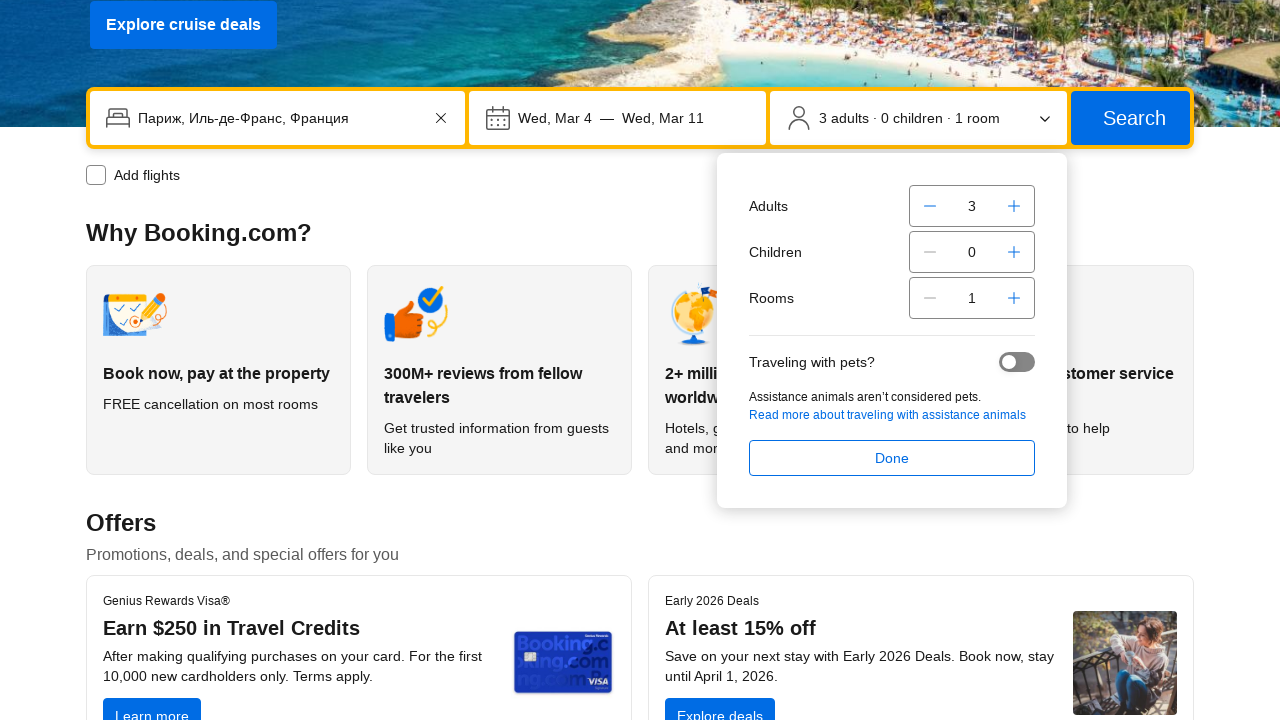

Increased adults count (second increment) at (1014, 206) on xpath=//label[text()='Adults']/../following-sibling::div/button[2]
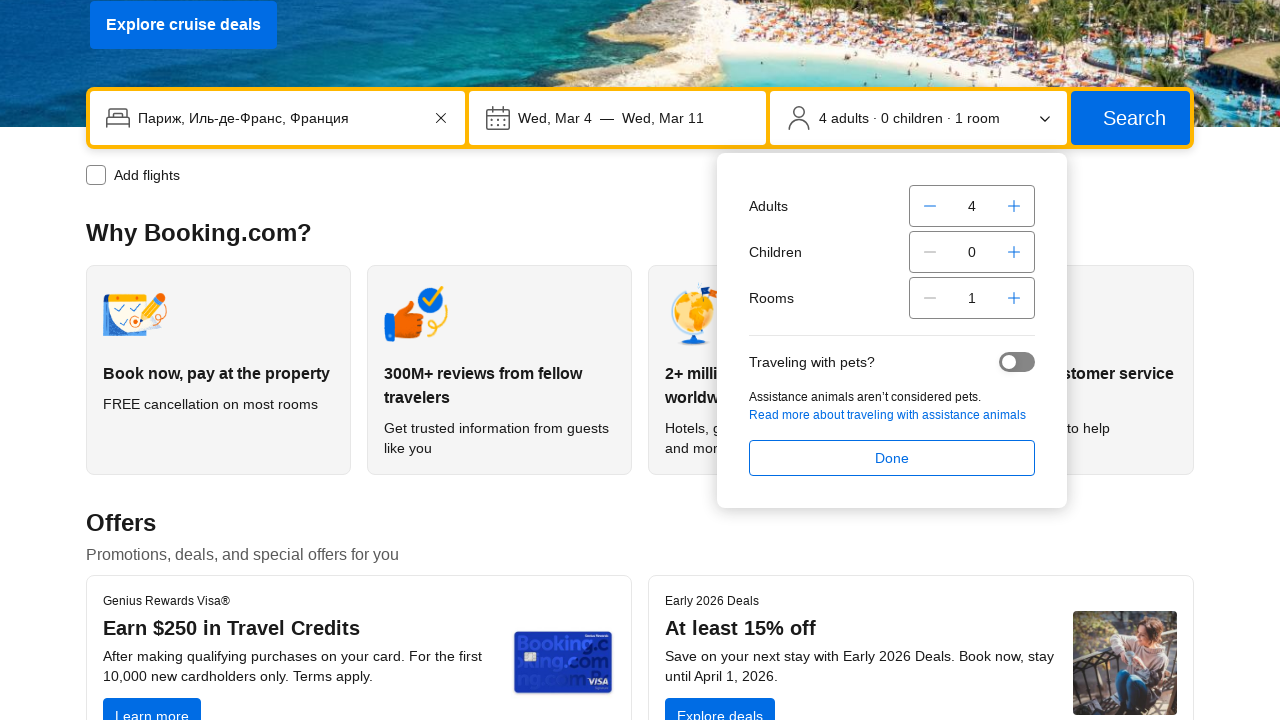

Increased rooms count by one at (1014, 298) on xpath=//label[text()='Rooms']/../following-sibling::div/button[2]
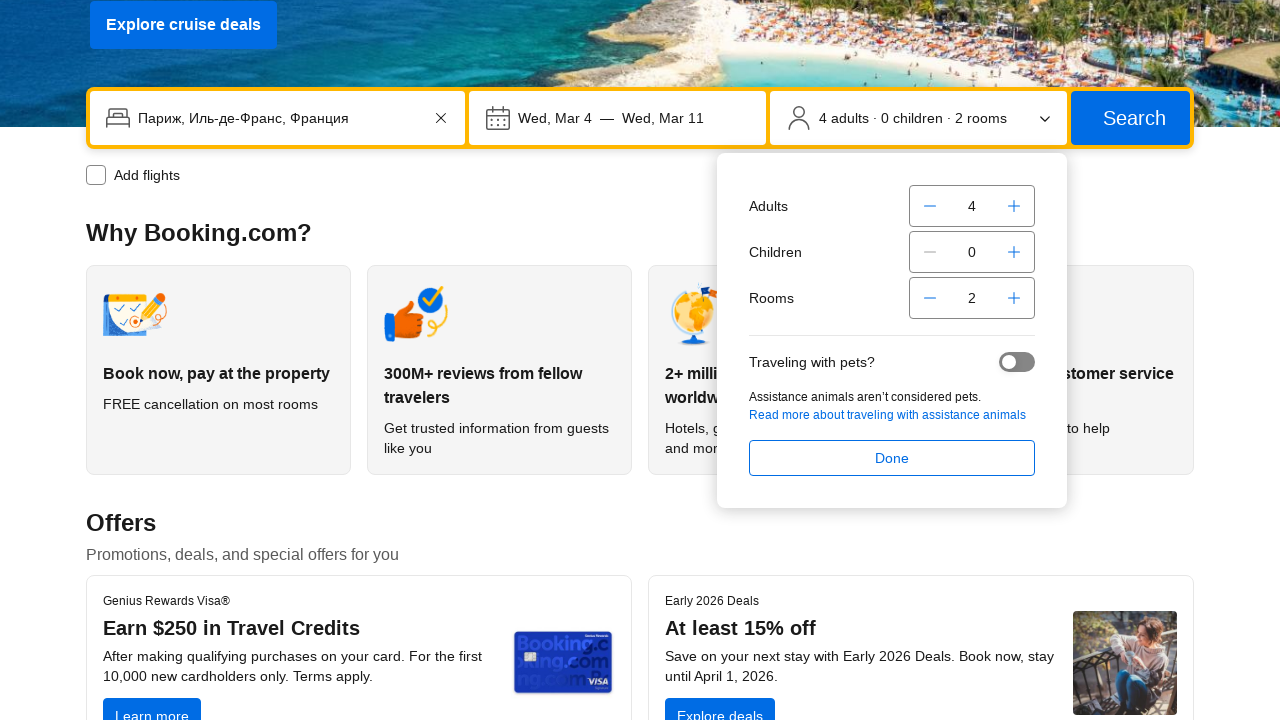

Clicked search button to initiate hotel search at (1134, 118) on xpath=//span[text()='Search']
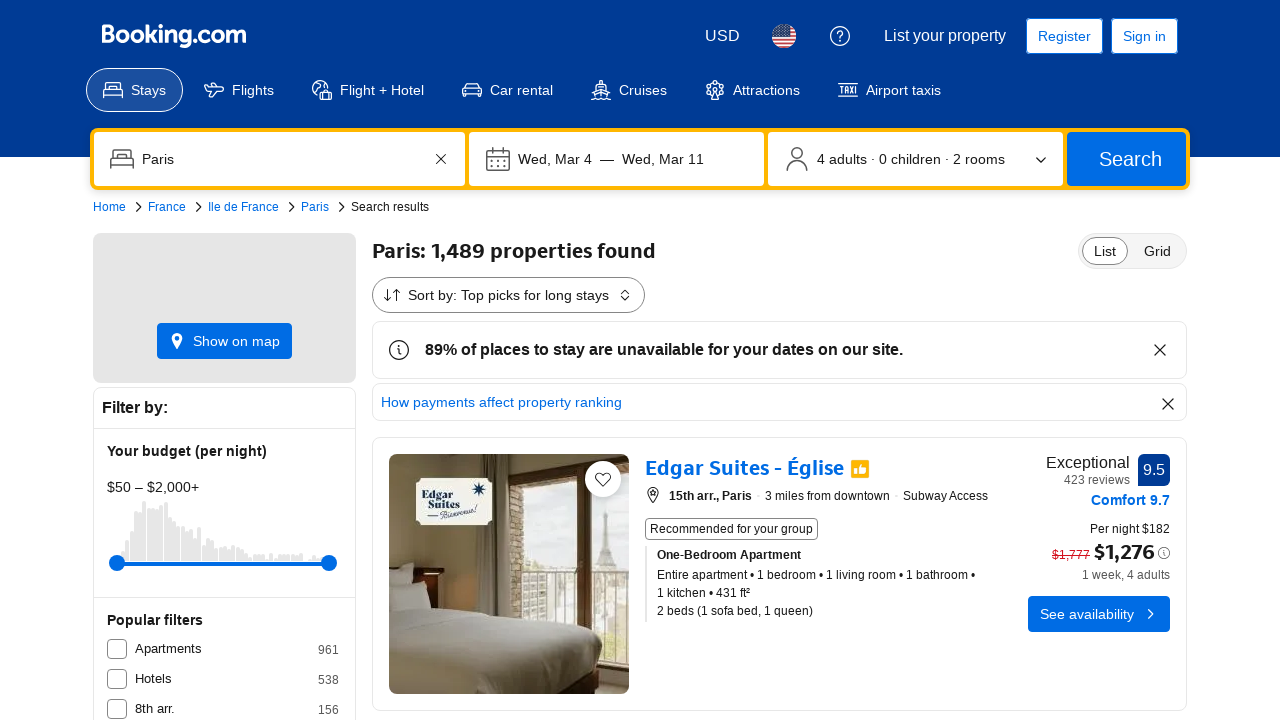

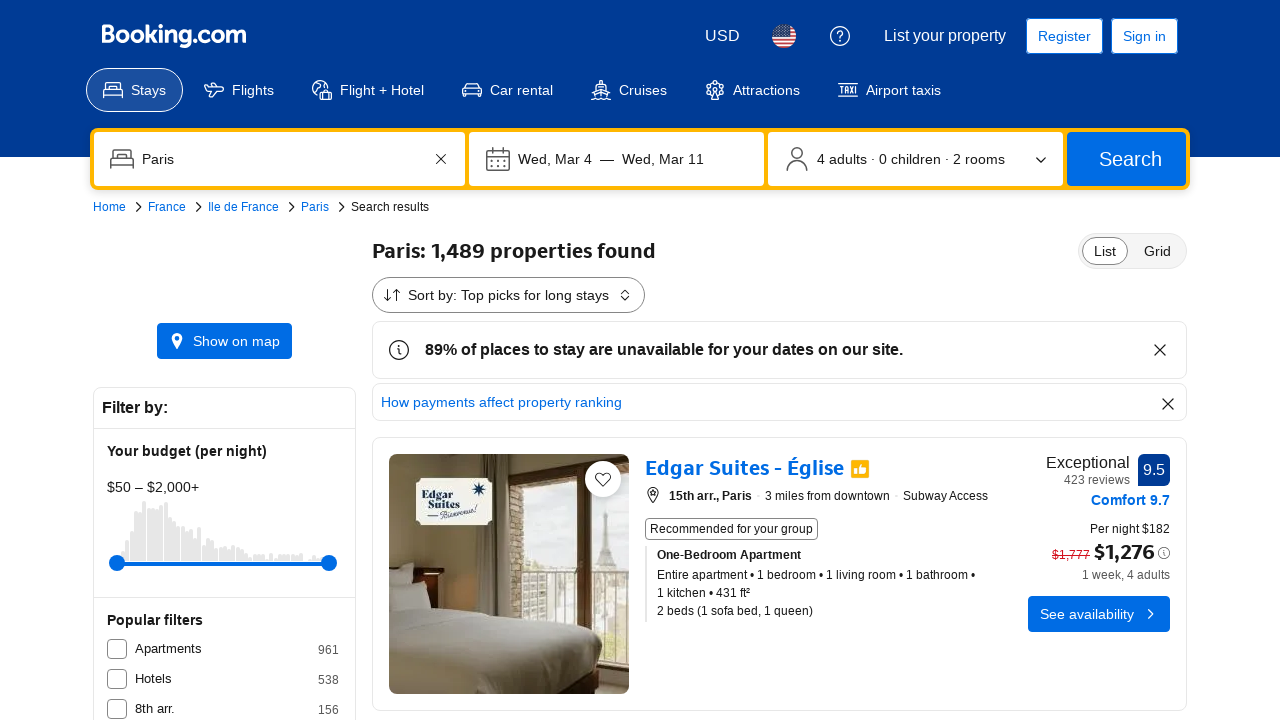